Tests that the Catalog page lists all three cats with correct IDs

Starting URL: https://cs1632.appspot.com//

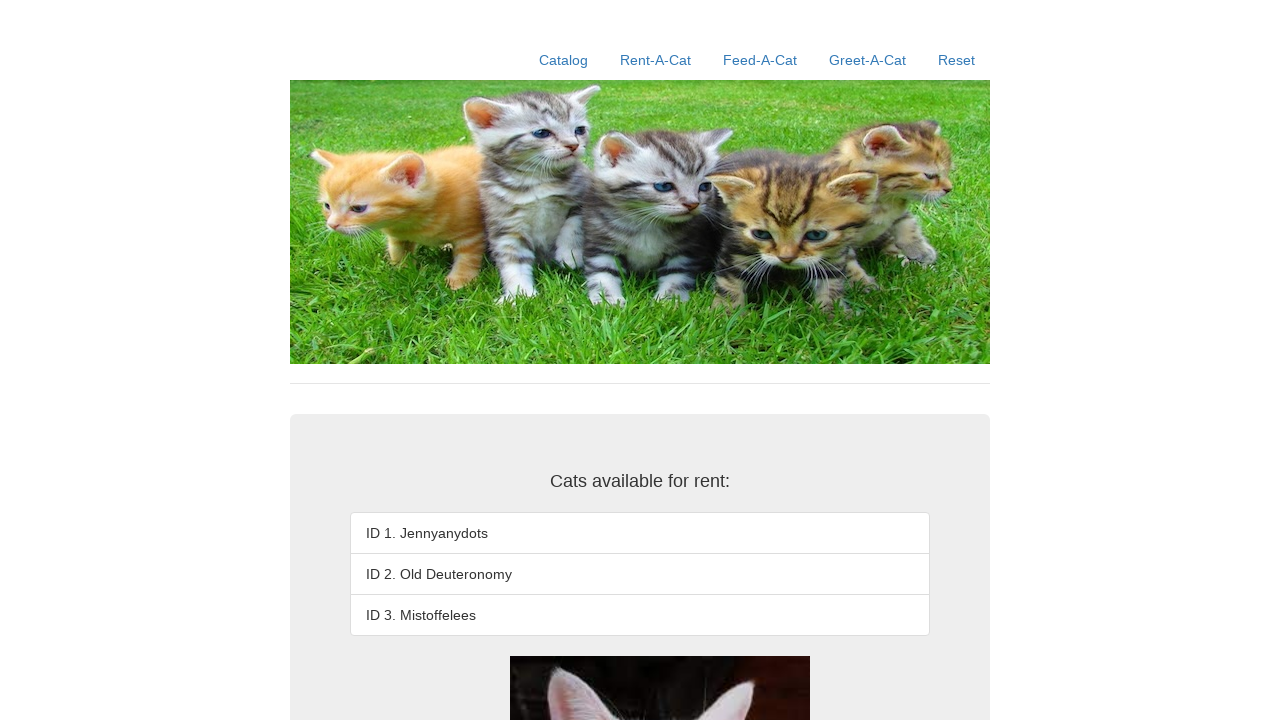

Clicked the Catalog link at (564, 60) on text=Catalog
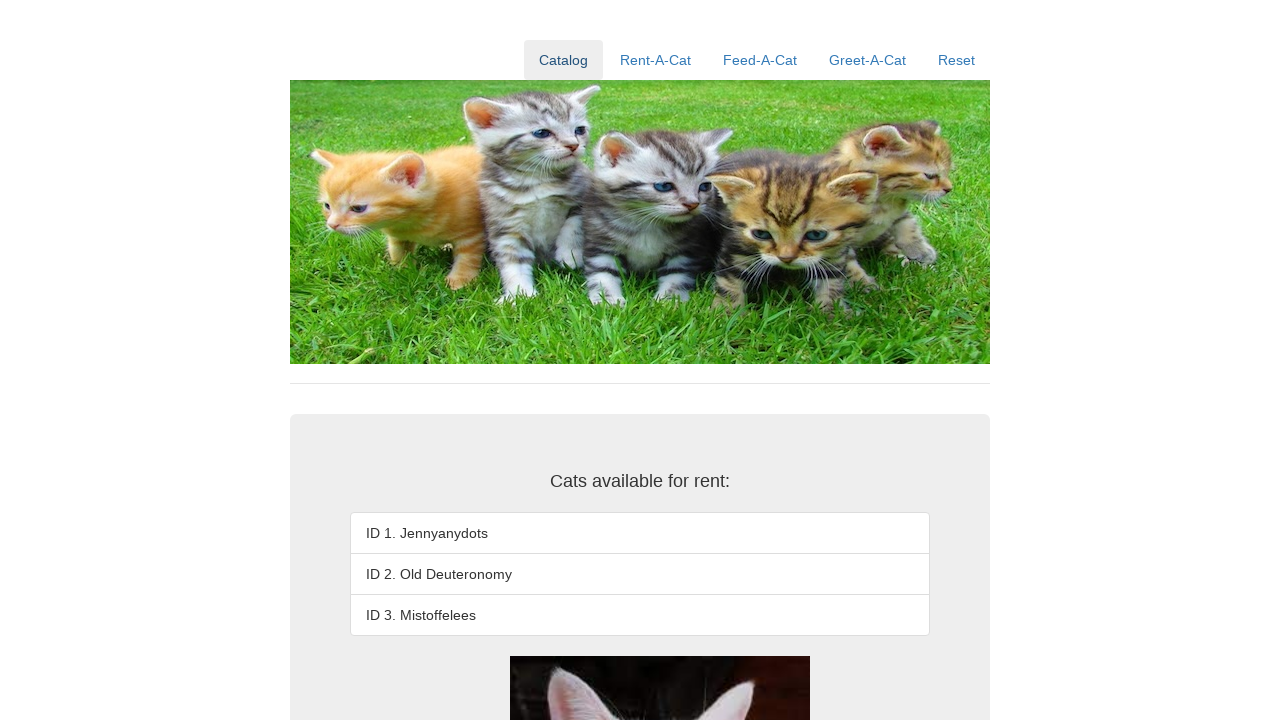

Waited for cat ID 1 to be visible
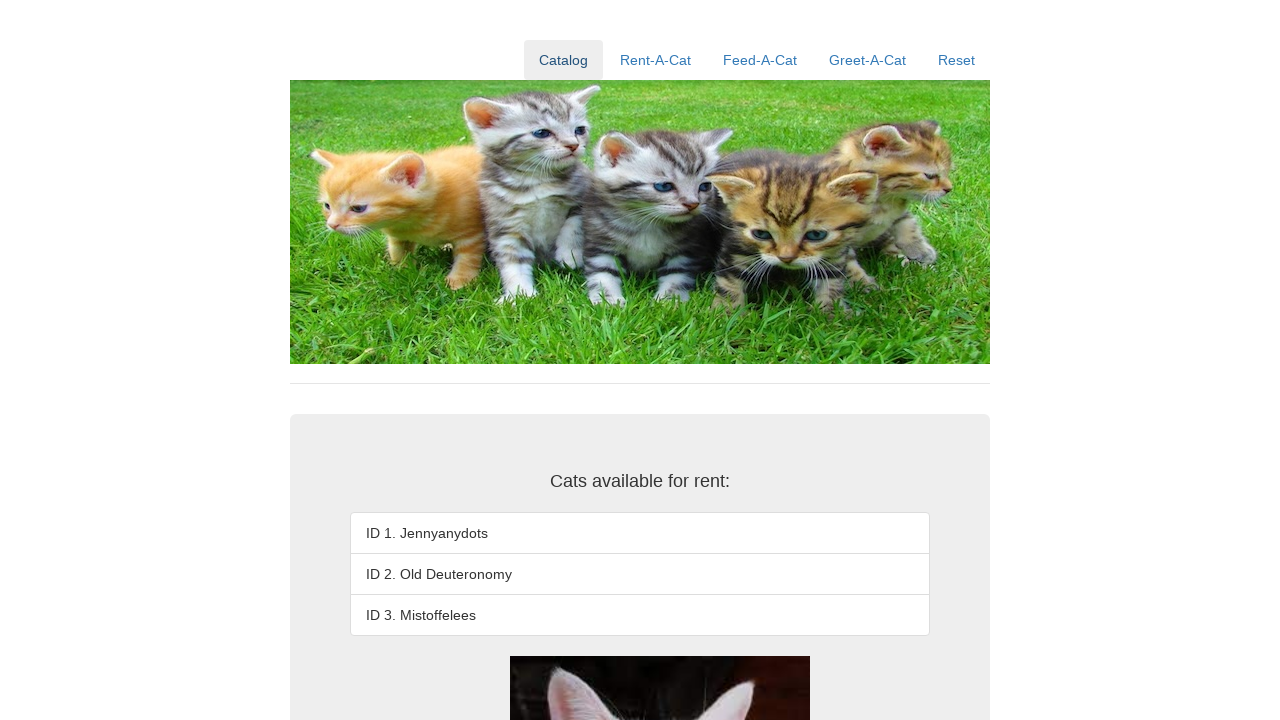

Waited for cat ID 2 to be visible
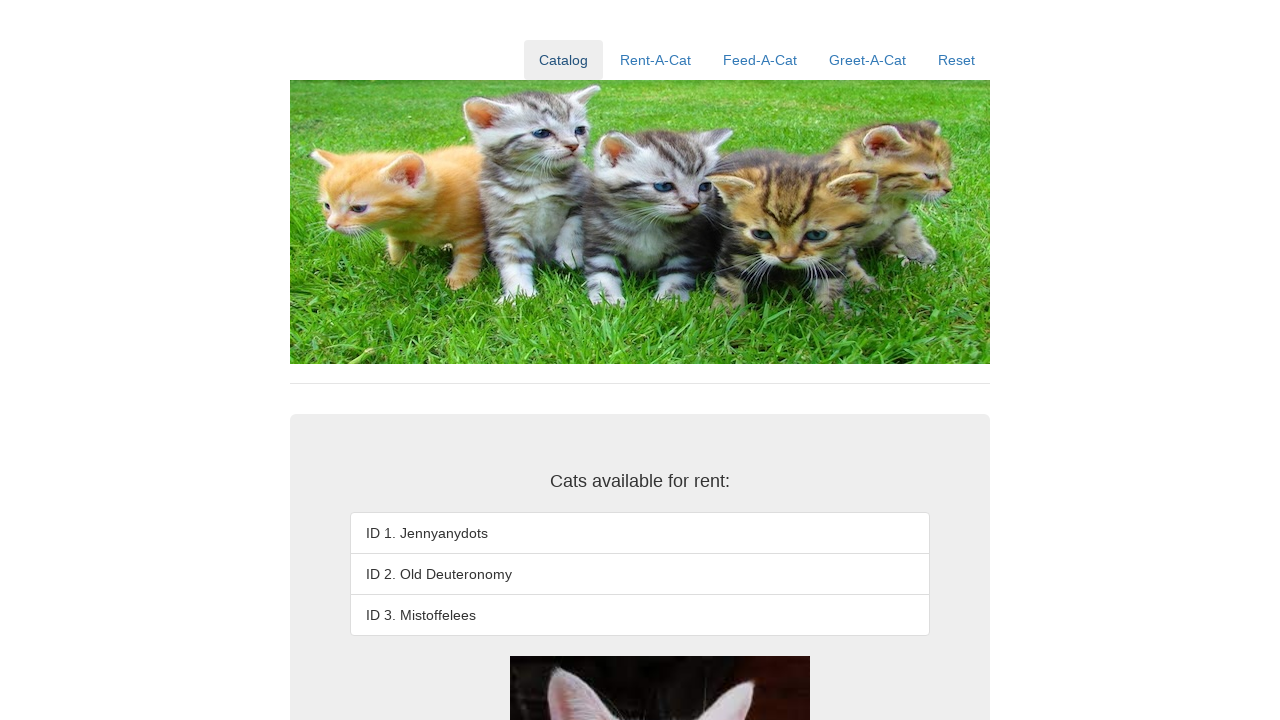

Waited for cat ID 3 to be visible
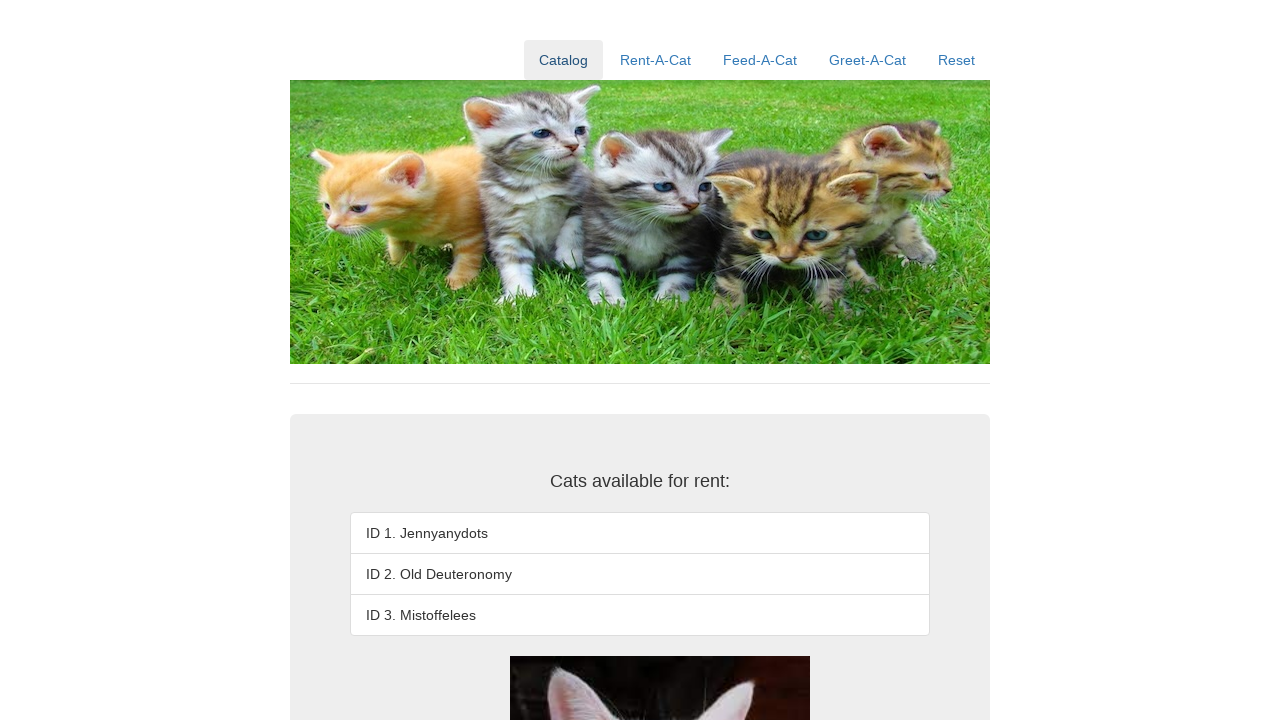

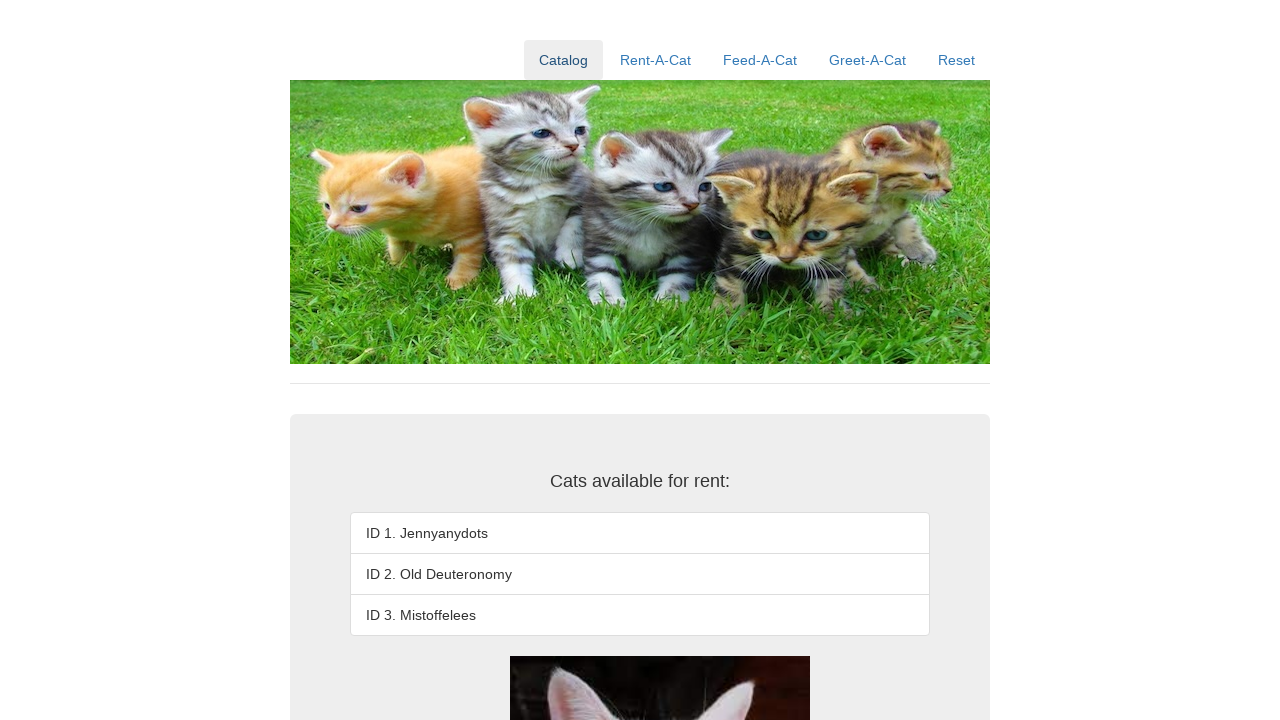